Tests keyboard key presses by sending SPACE and LEFT arrow keys to an element and verifying the displayed result text matches the expected output.

Starting URL: http://the-internet.herokuapp.com/key_presses

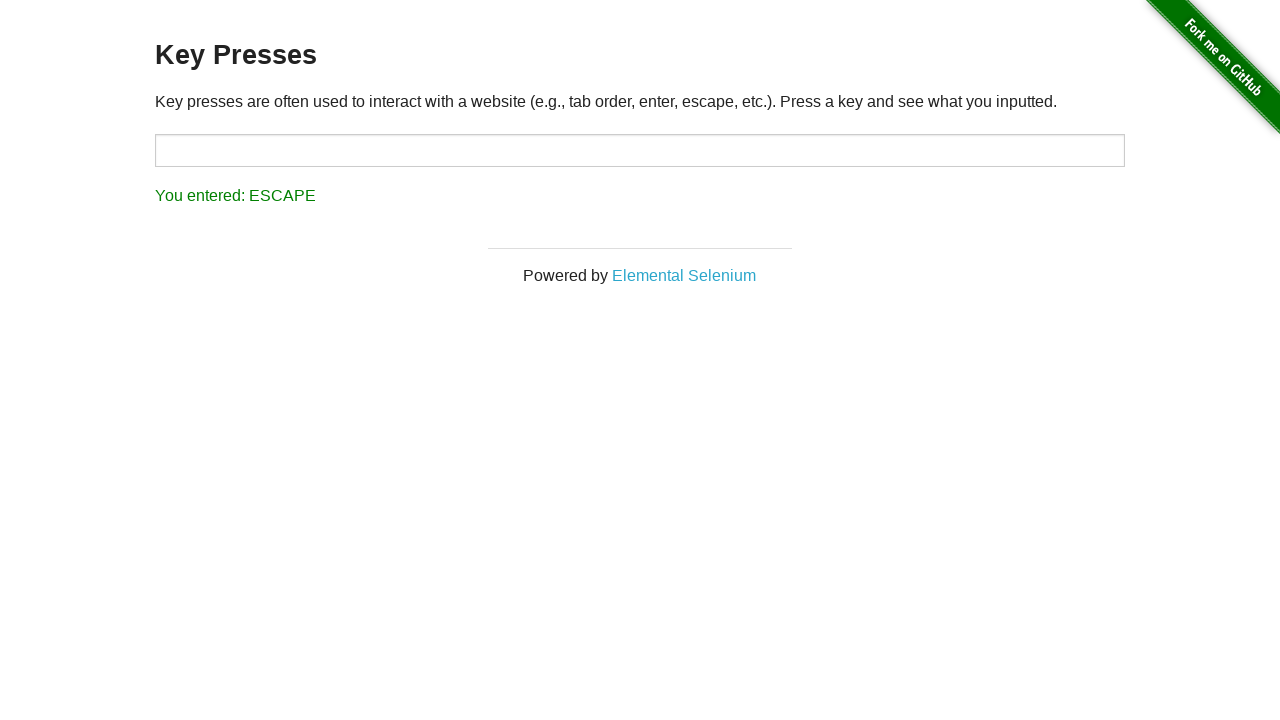

Pressed SPACE key on target element on #target
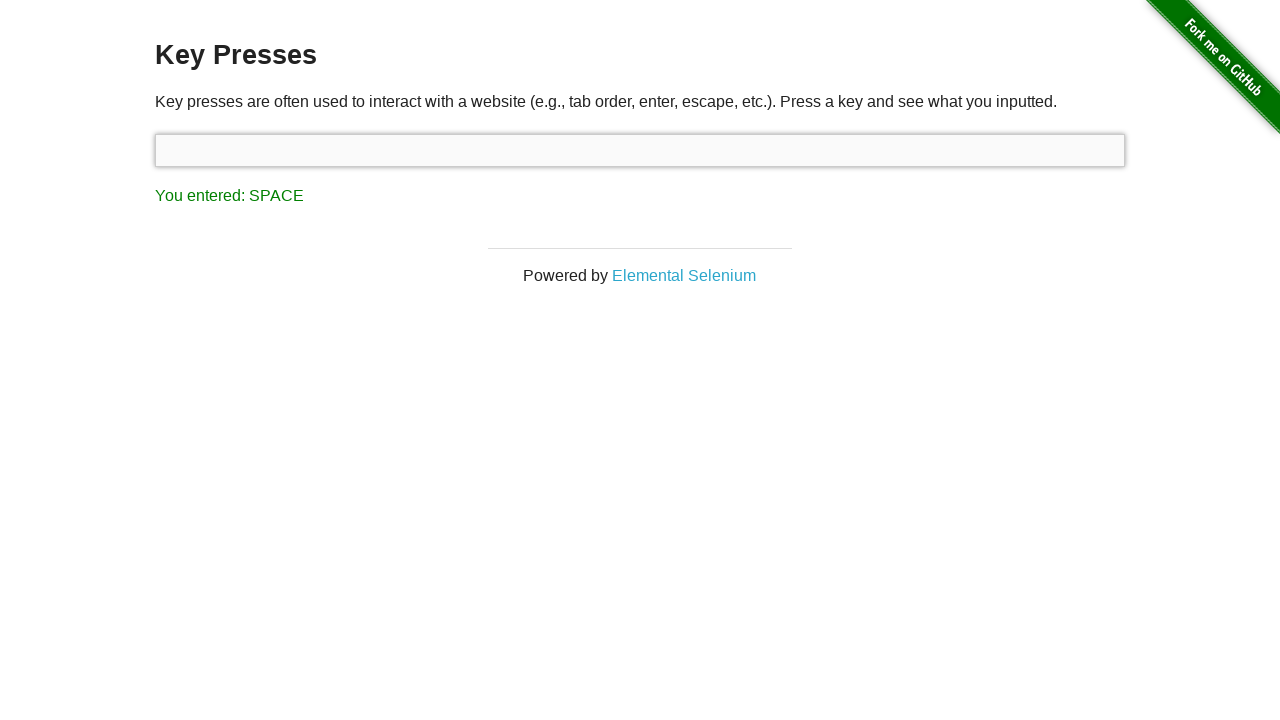

Result element loaded after SPACE key press
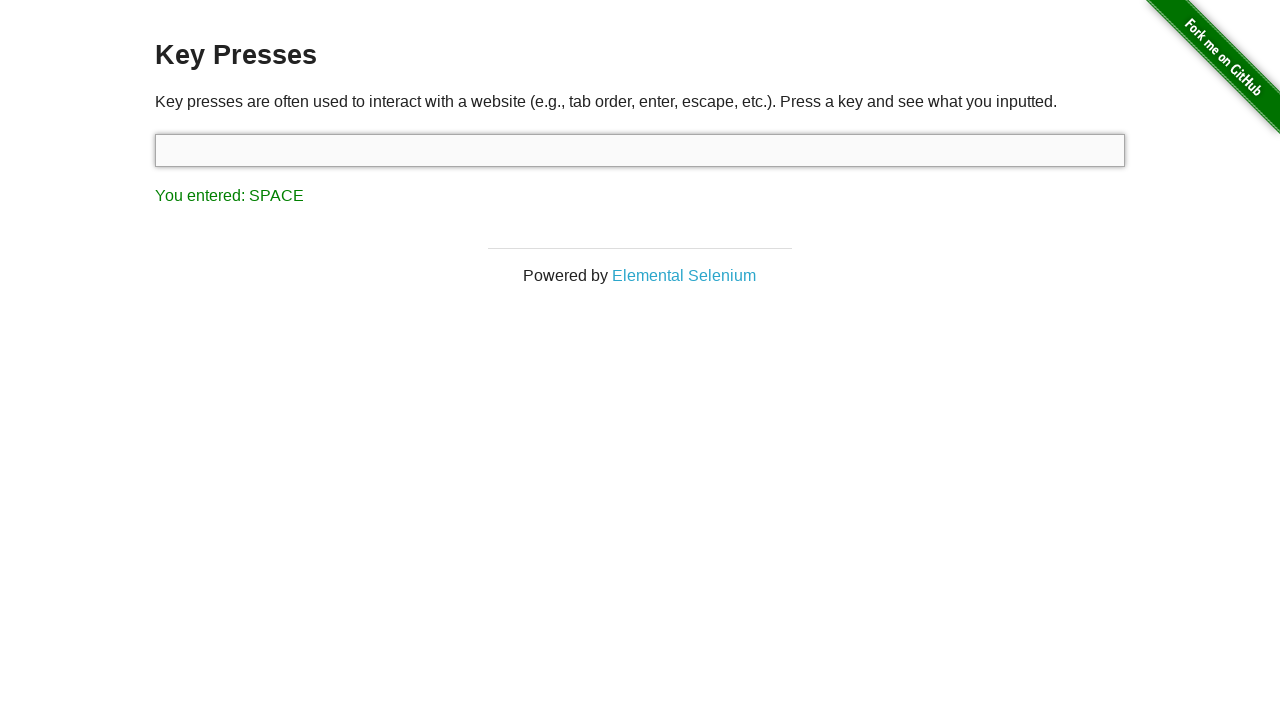

Retrieved result text content
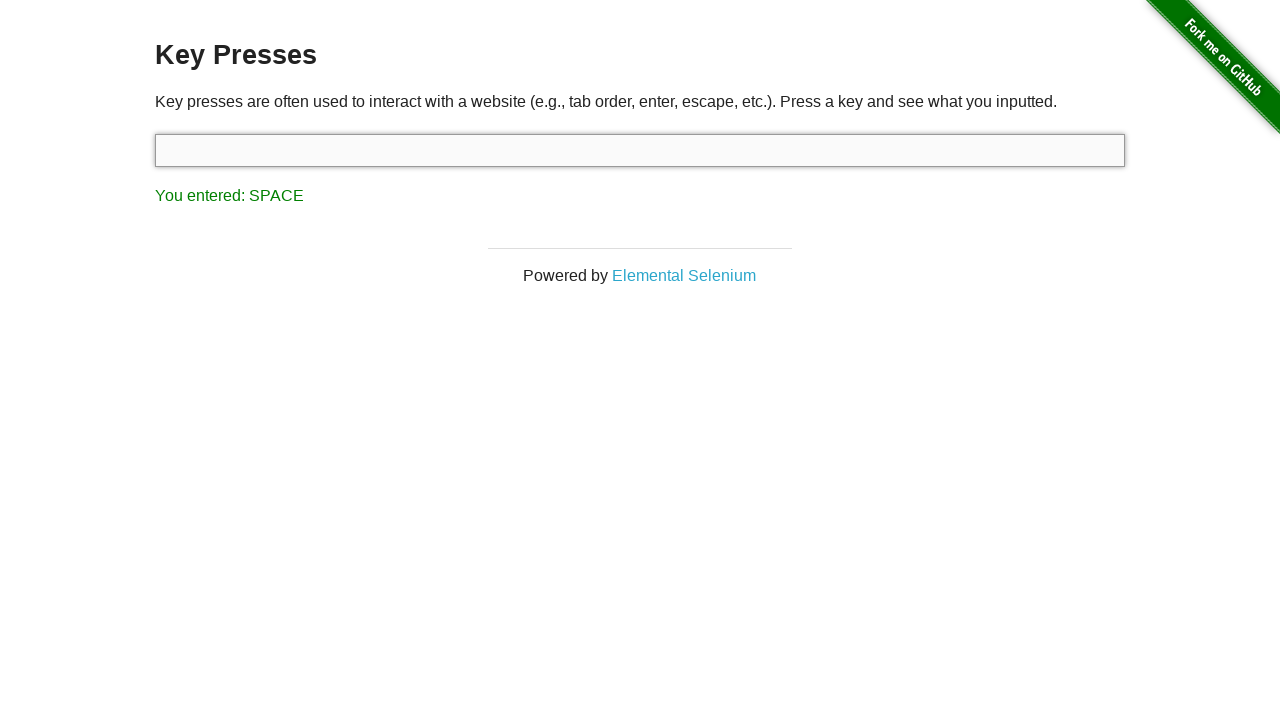

Verified result text matches expected 'You entered: SPACE'
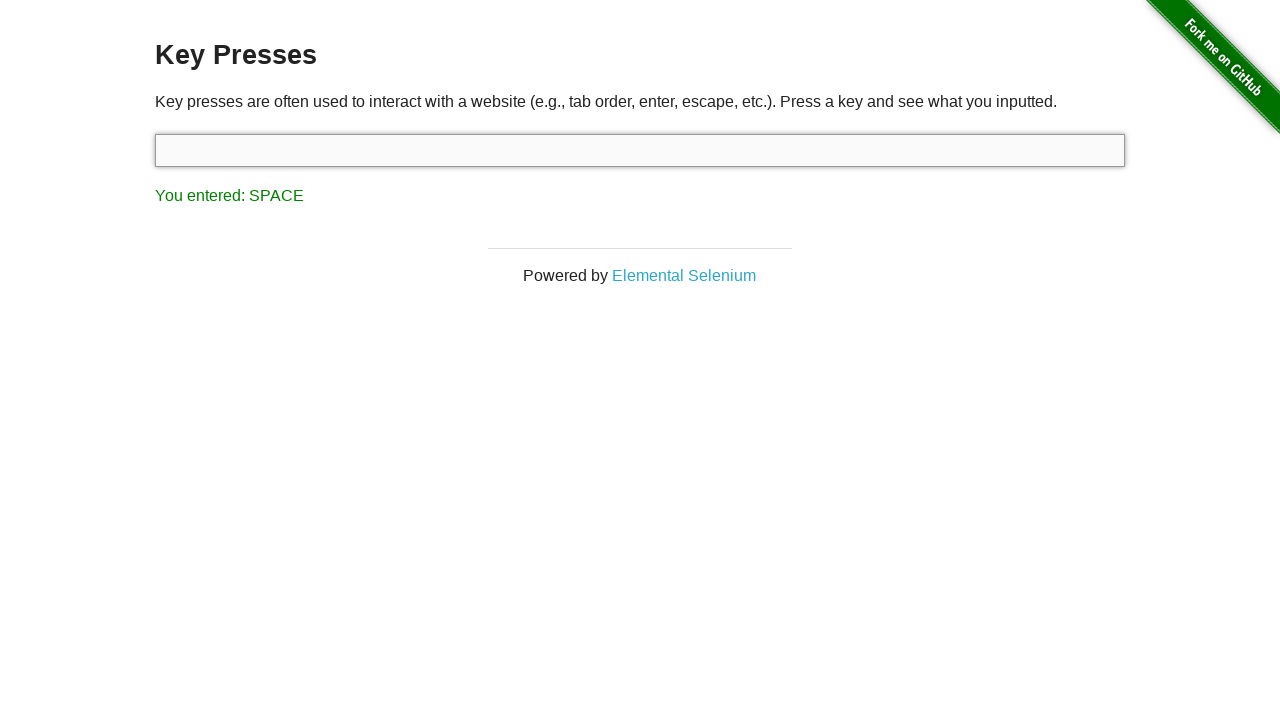

Pressed LEFT arrow key
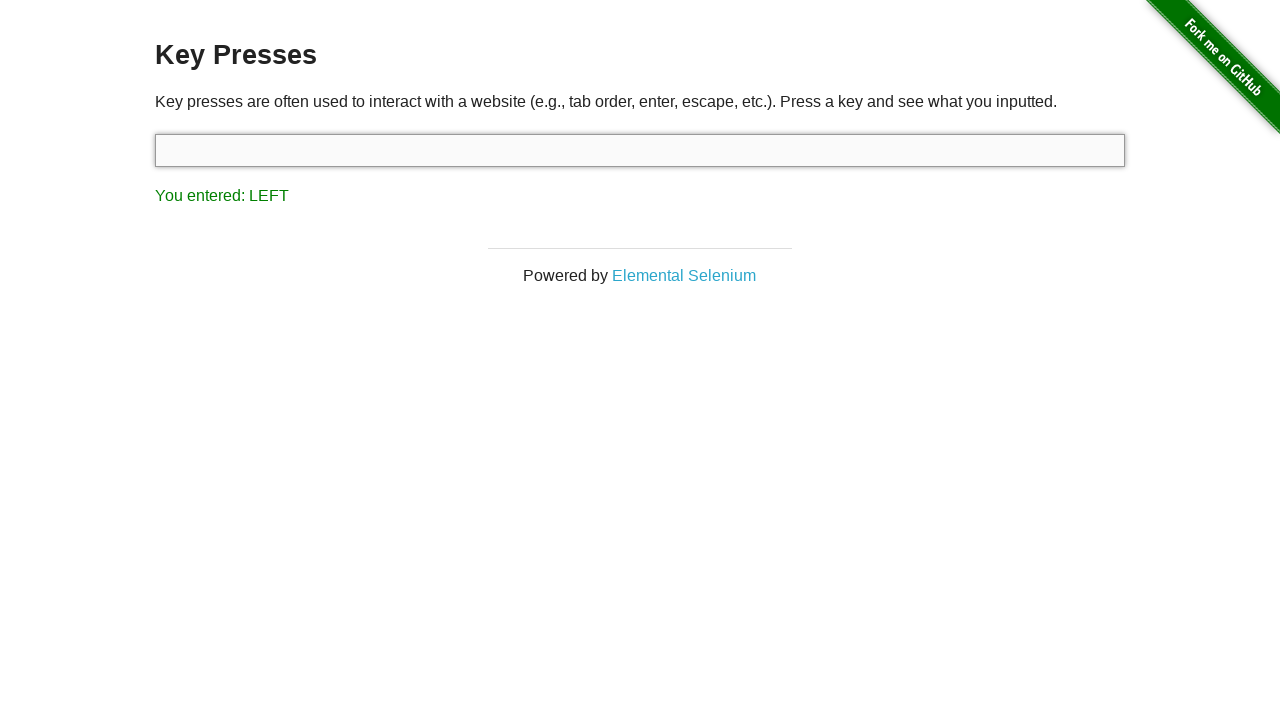

Retrieved result text content after LEFT arrow press
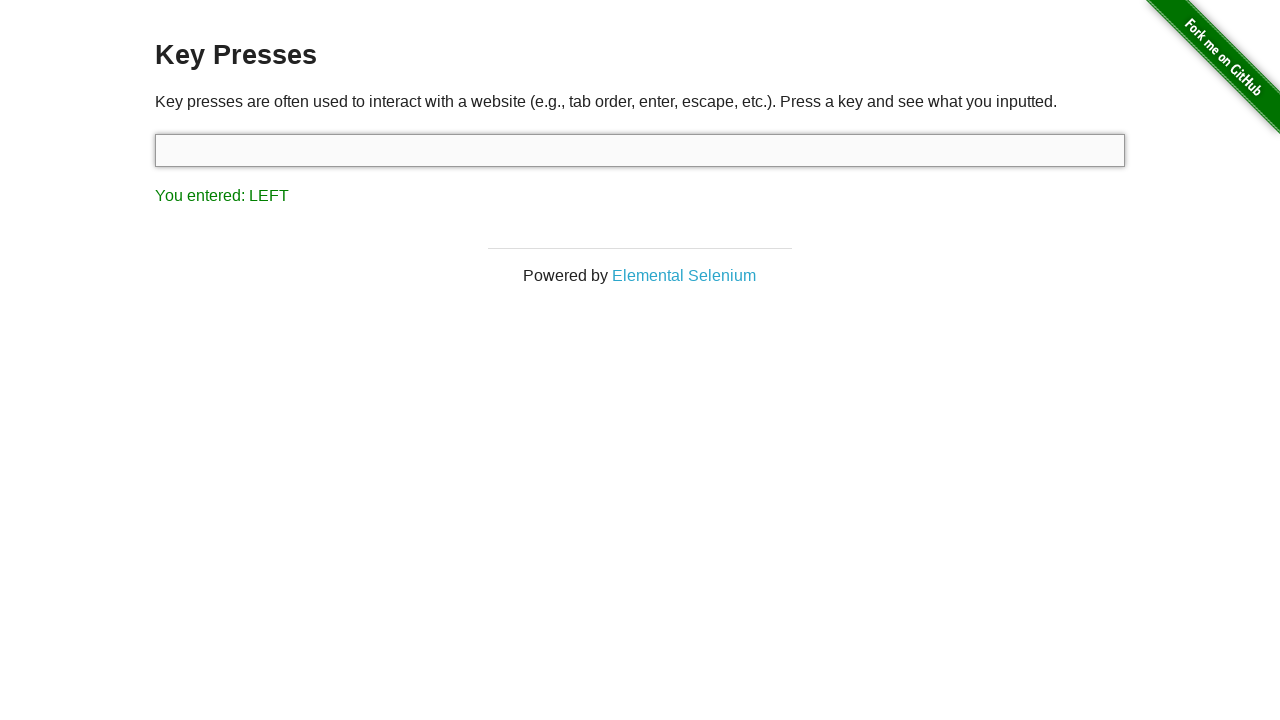

Verified result text matches expected 'You entered: LEFT'
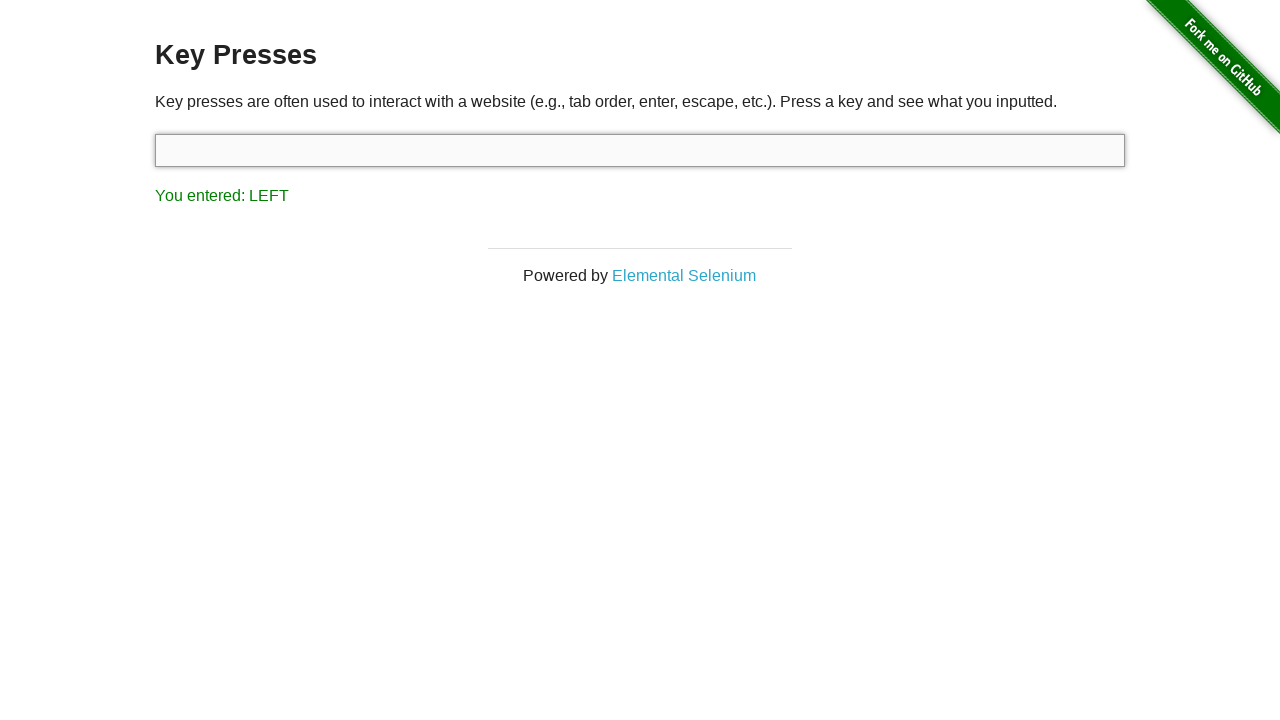

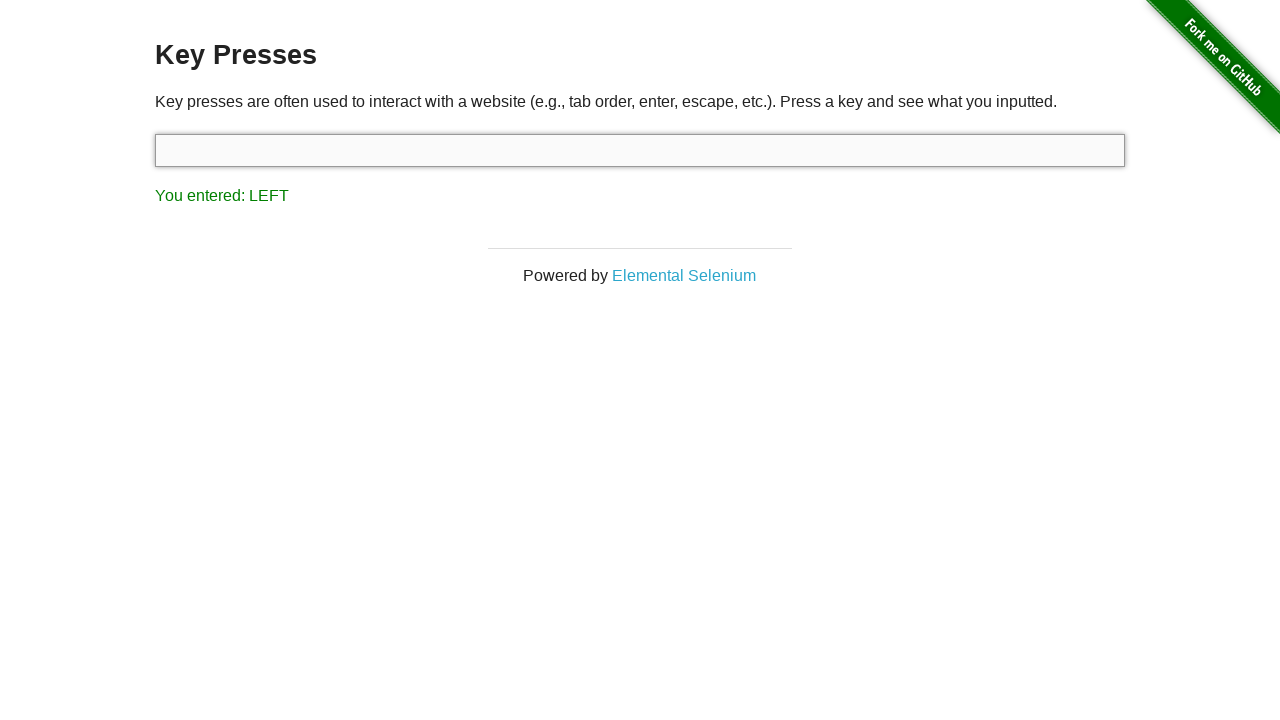